Tests various element states on Rediff website by checking if signin link is displayed, clicking it, then verifying if username field is enabled and if remember checkbox is selected

Starting URL: https://rediff.com

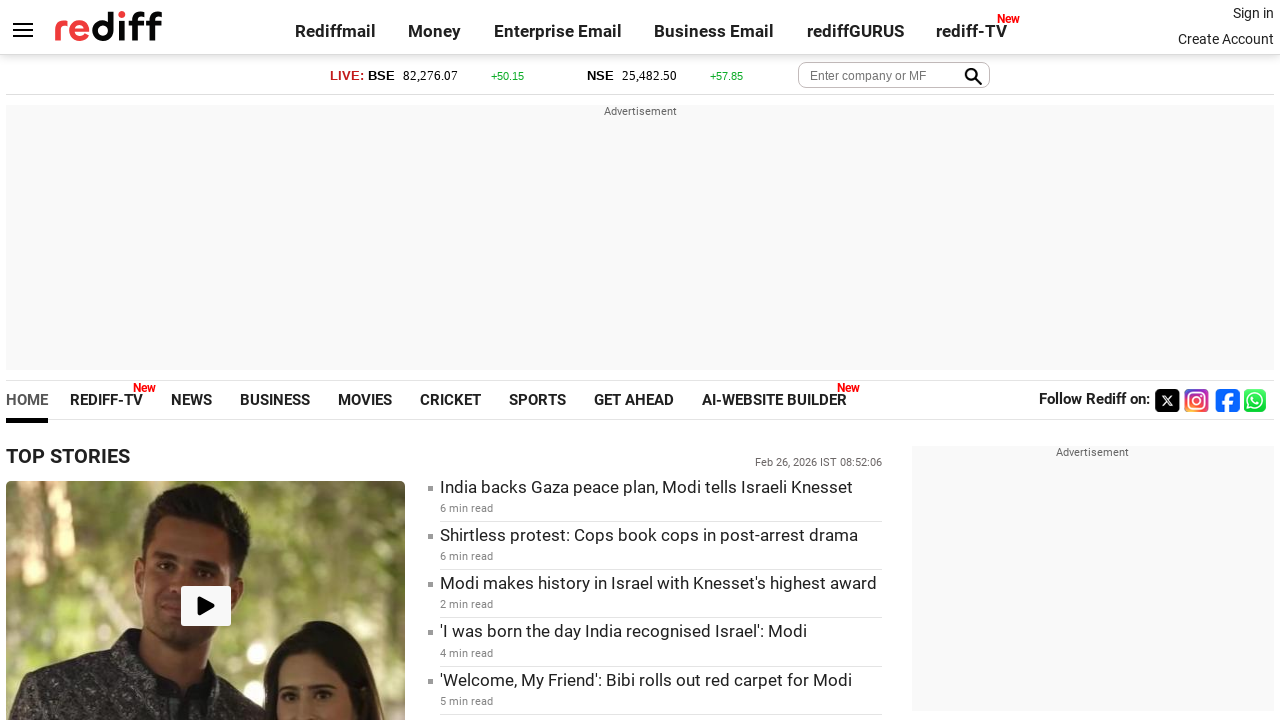

Verified signin link is visible
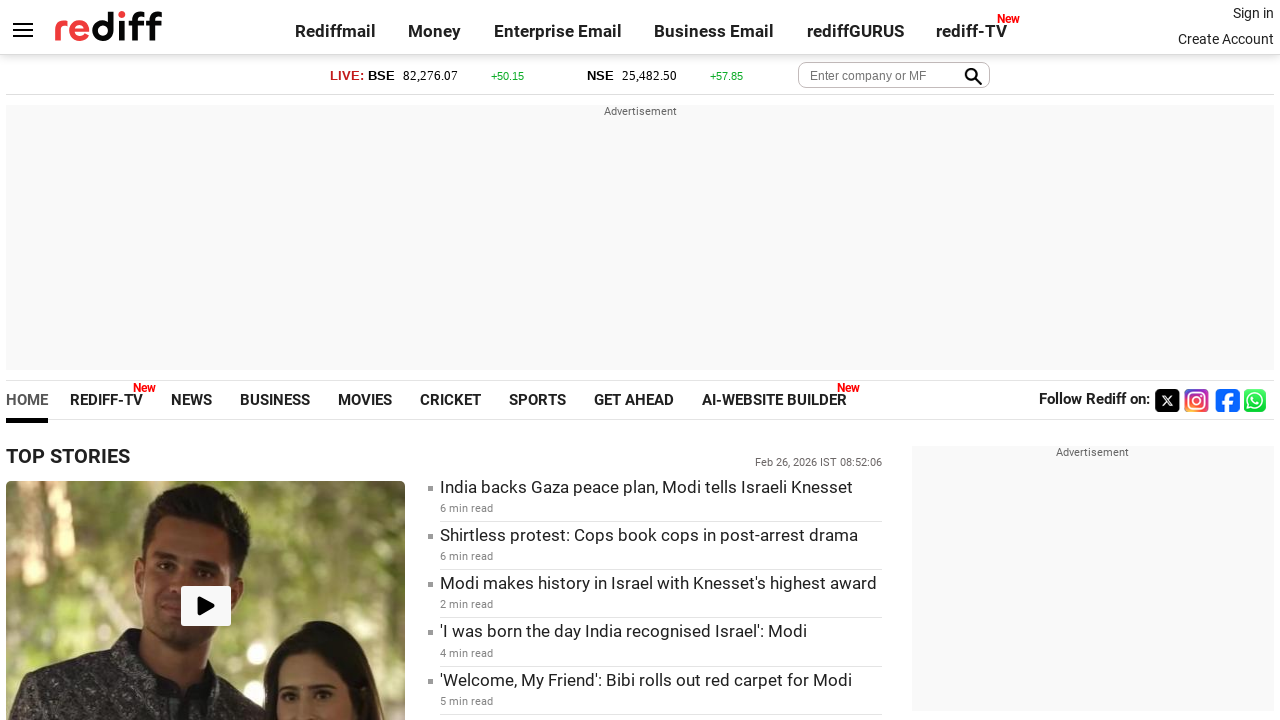

Clicked signin link at (1253, 13) on .signin
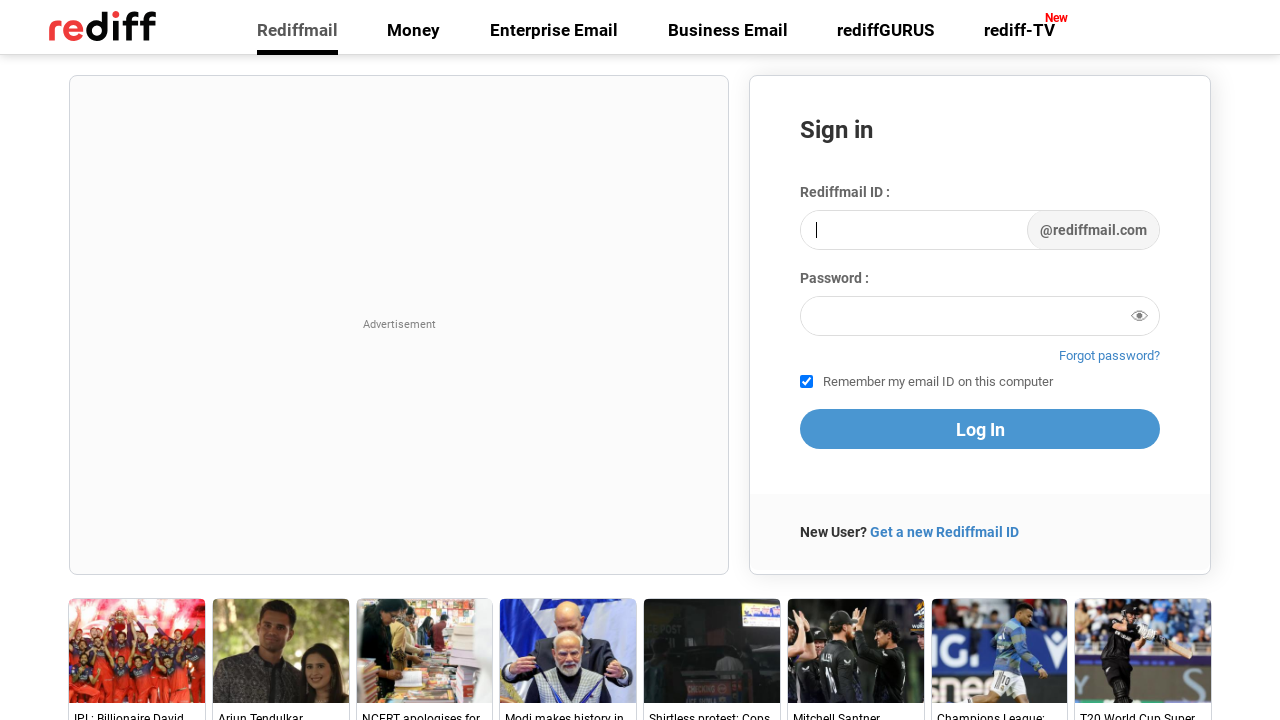

Verified username textbox is enabled
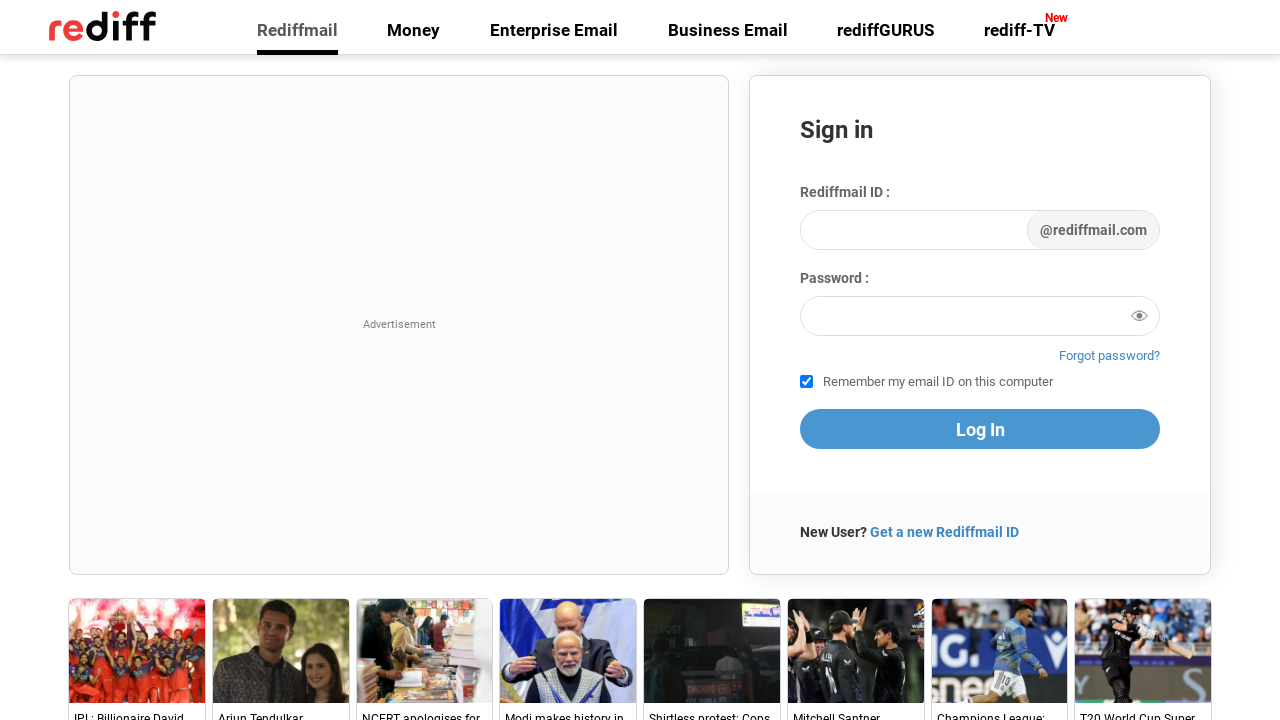

Verified remember checkbox is selected
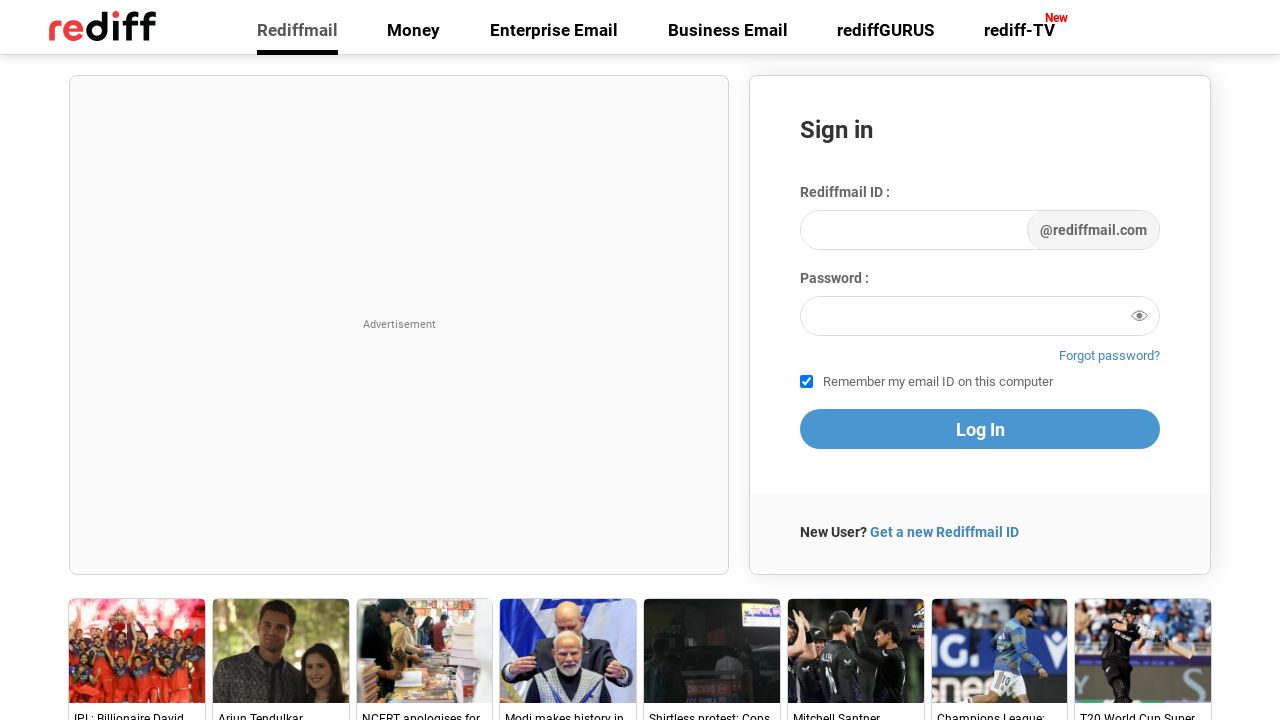

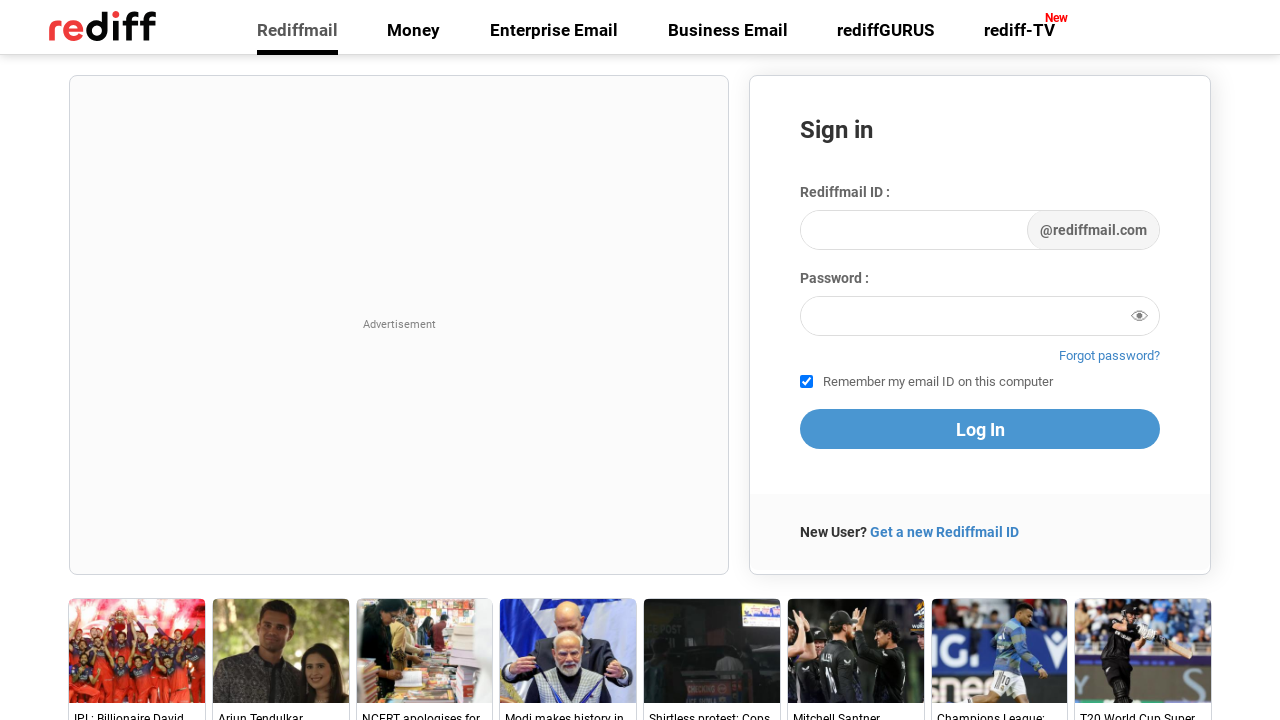